Navigates to the Verizon smartphones page and verifies the page loads by checking for navigation elements

Starting URL: https://www.verizon.com/smartphones/

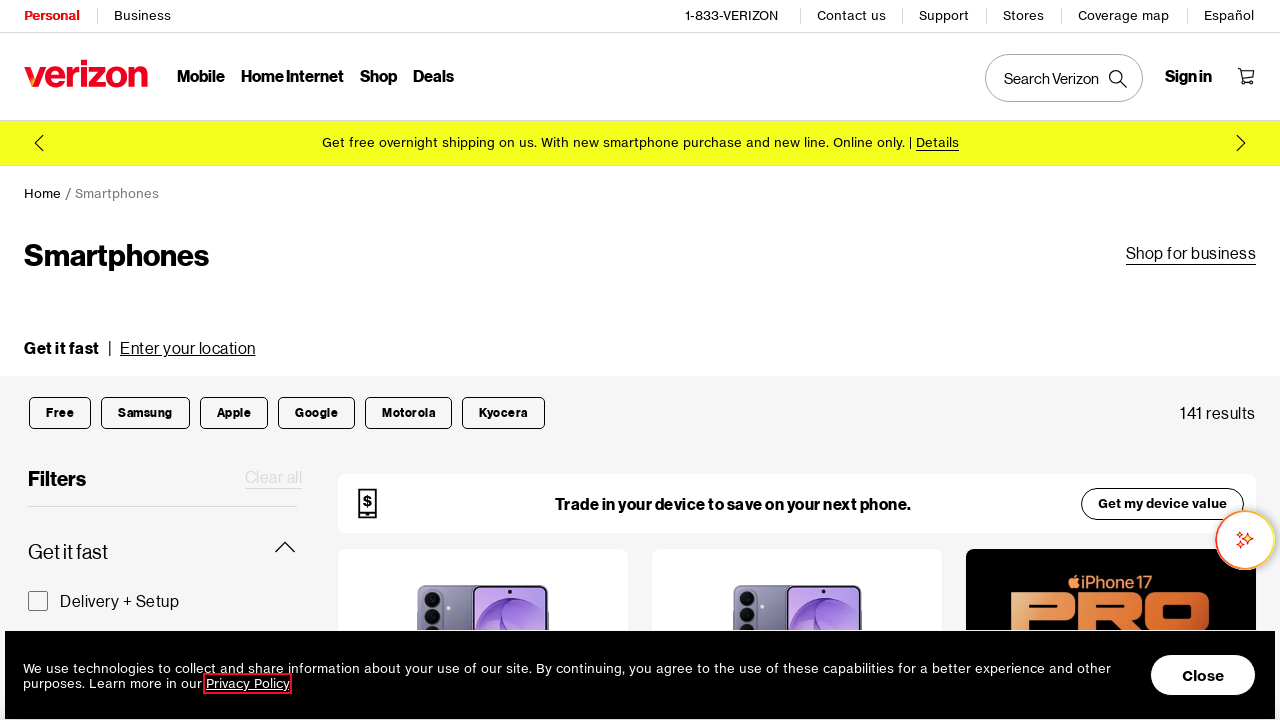

Waited for navigation element to load on Verizon smartphones page
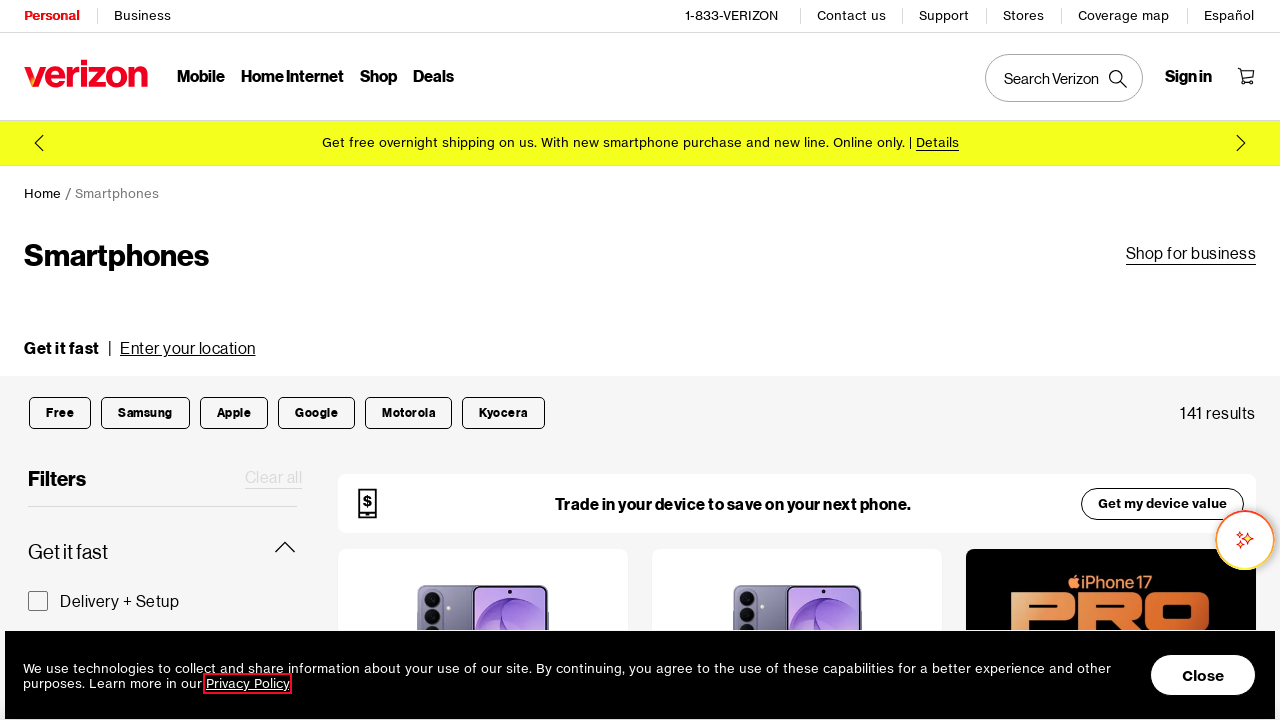

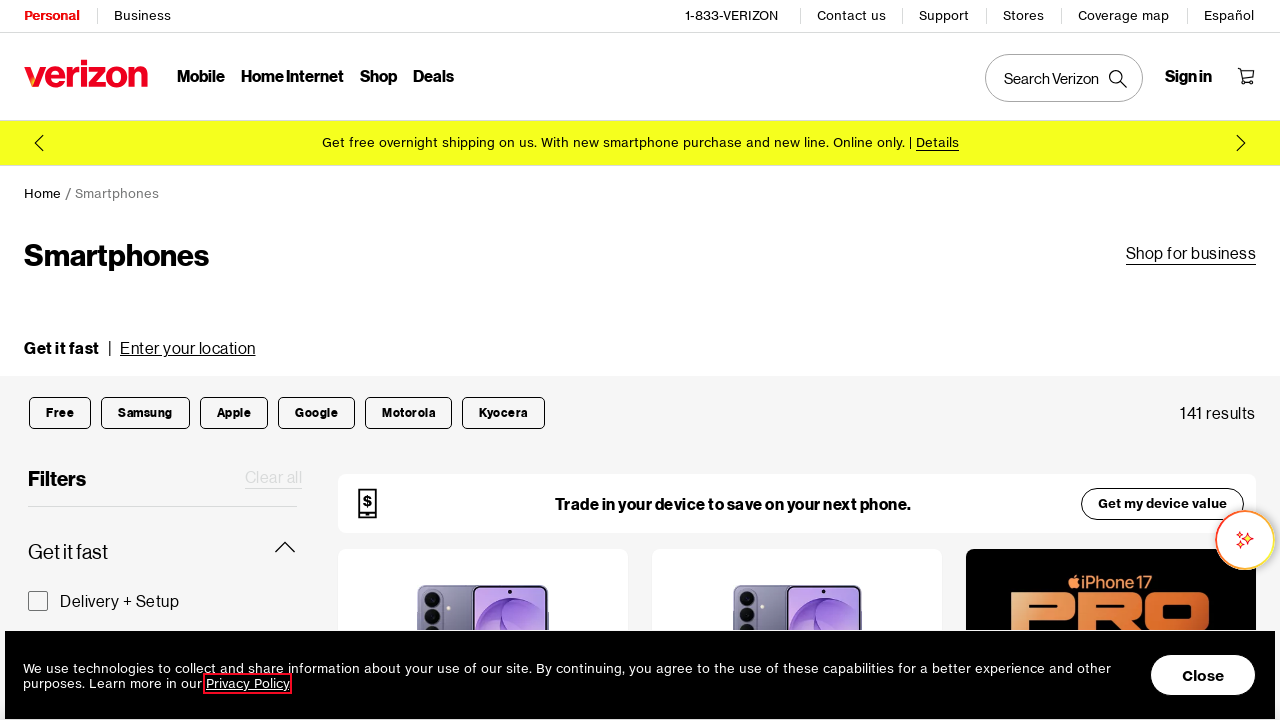